Tests radio button functionality by finding radio button groups on an HTML forms practice page and checking their selection states

Starting URL: https://echoecho.com/htmlforms10.htm

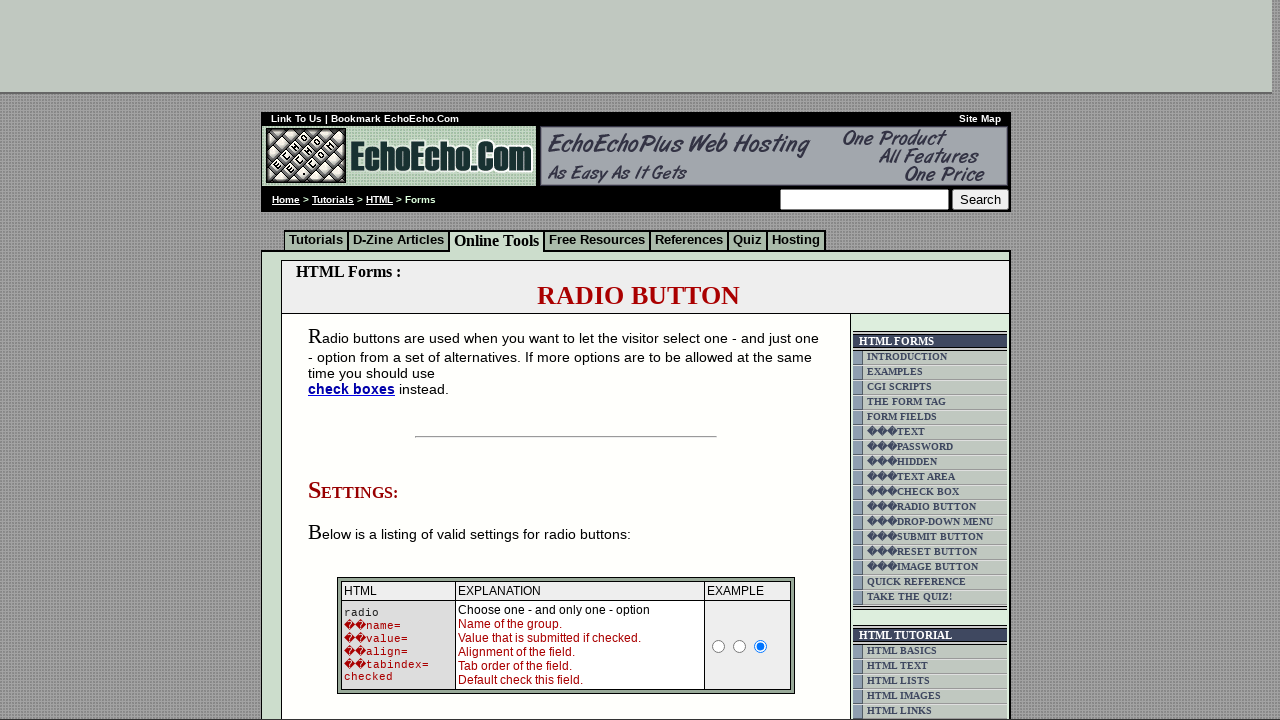

Waited for radio button group1 to be present
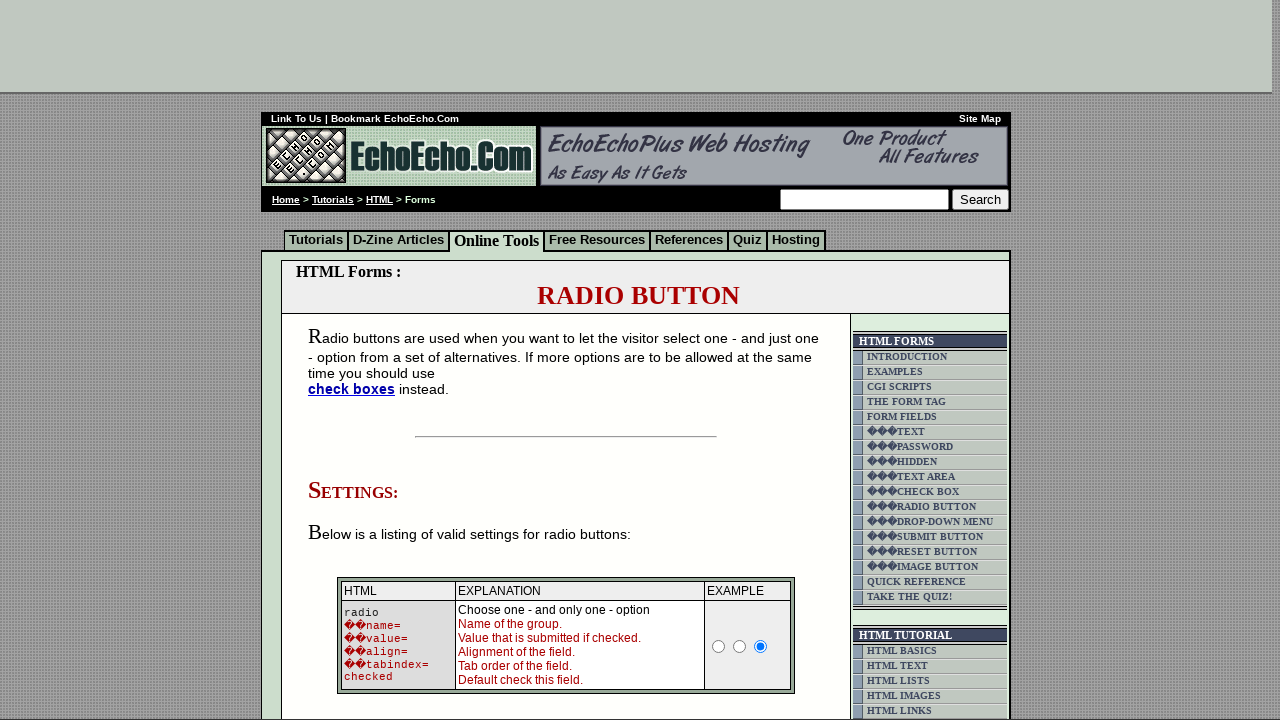

Located all radio buttons in group1
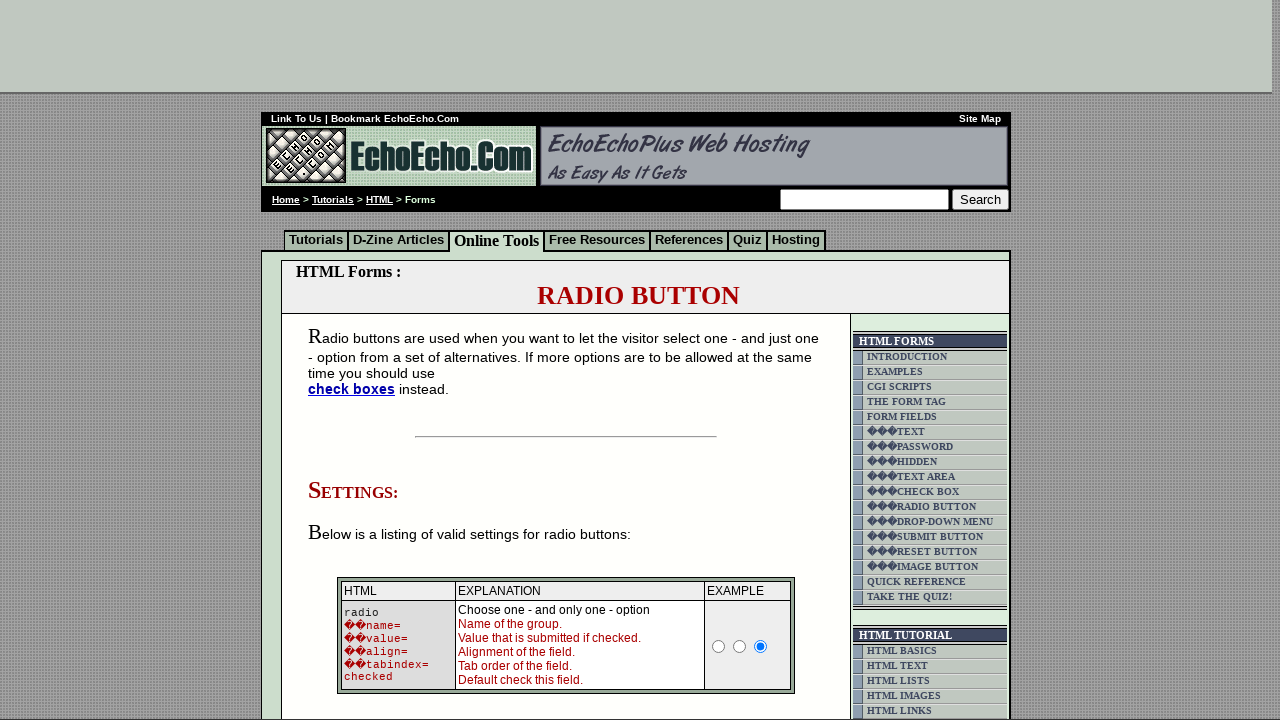

Found 3 radio buttons in group1
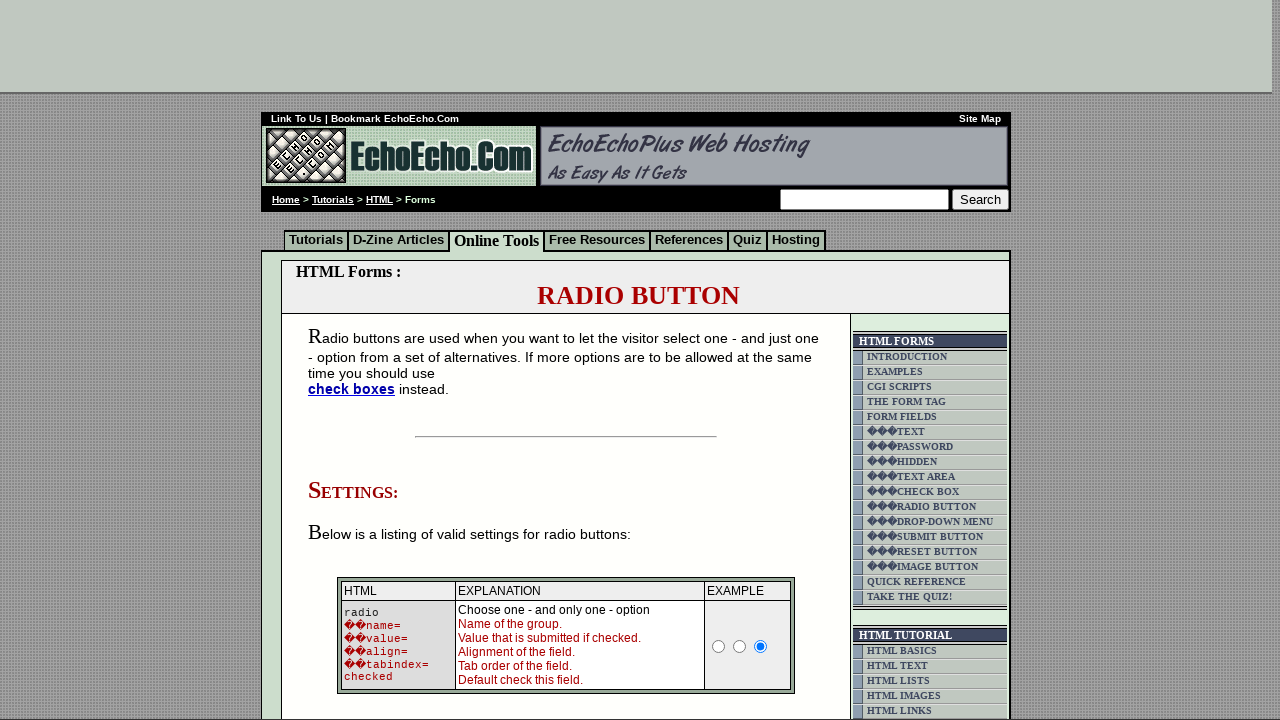

Retrieved radio button 0 from group1
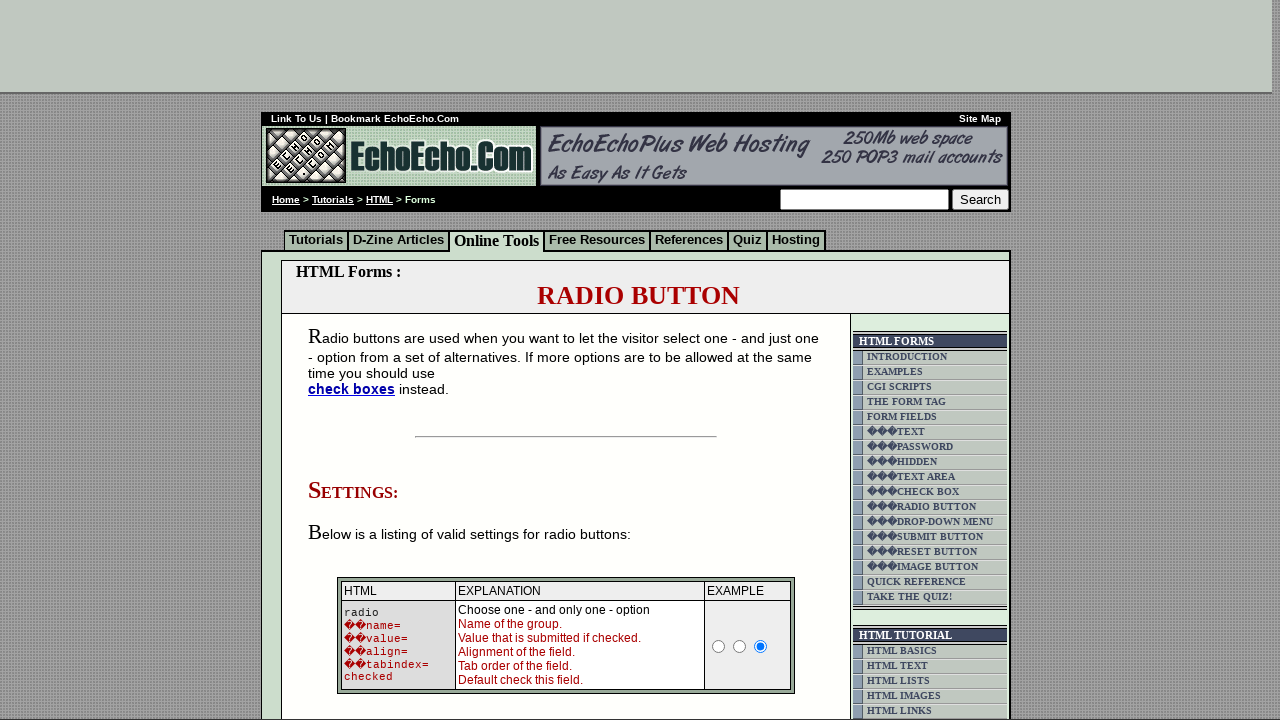

Retrieved radio button 1 from group1
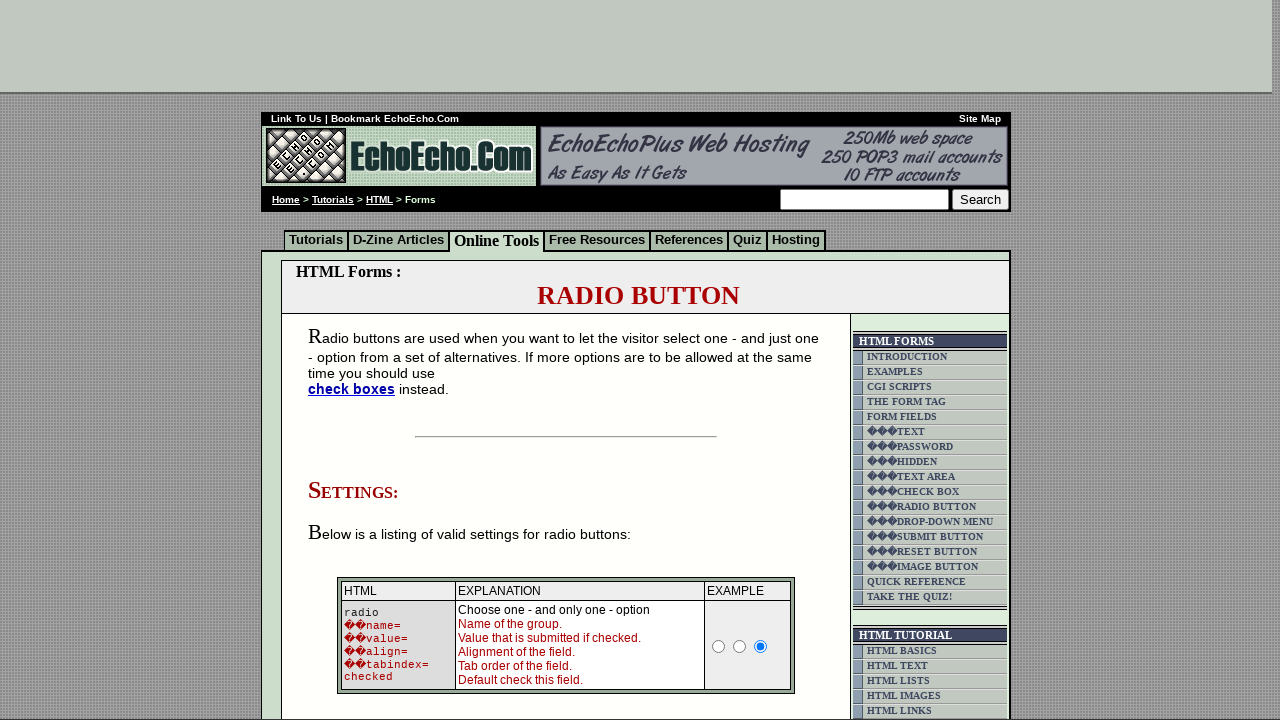

Checked if radio button 1 in group1 is selected
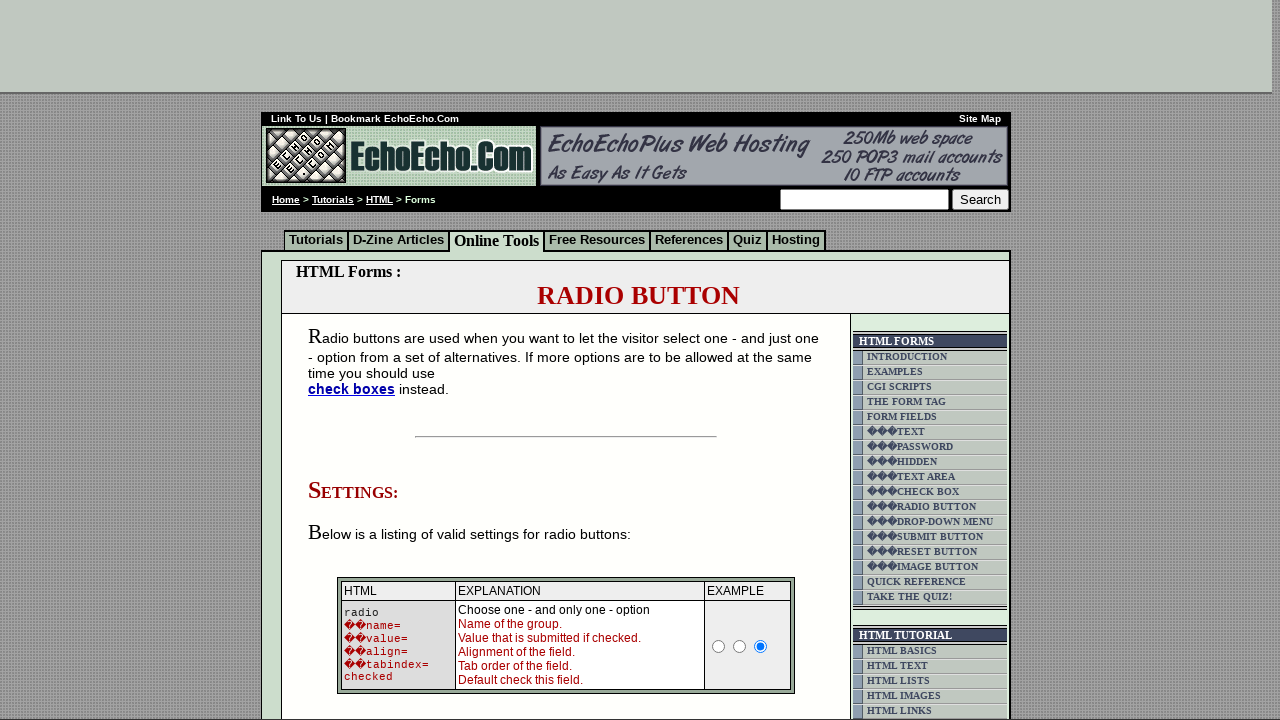

Retrieved value 'Butter' from selected radio button 1 in group1
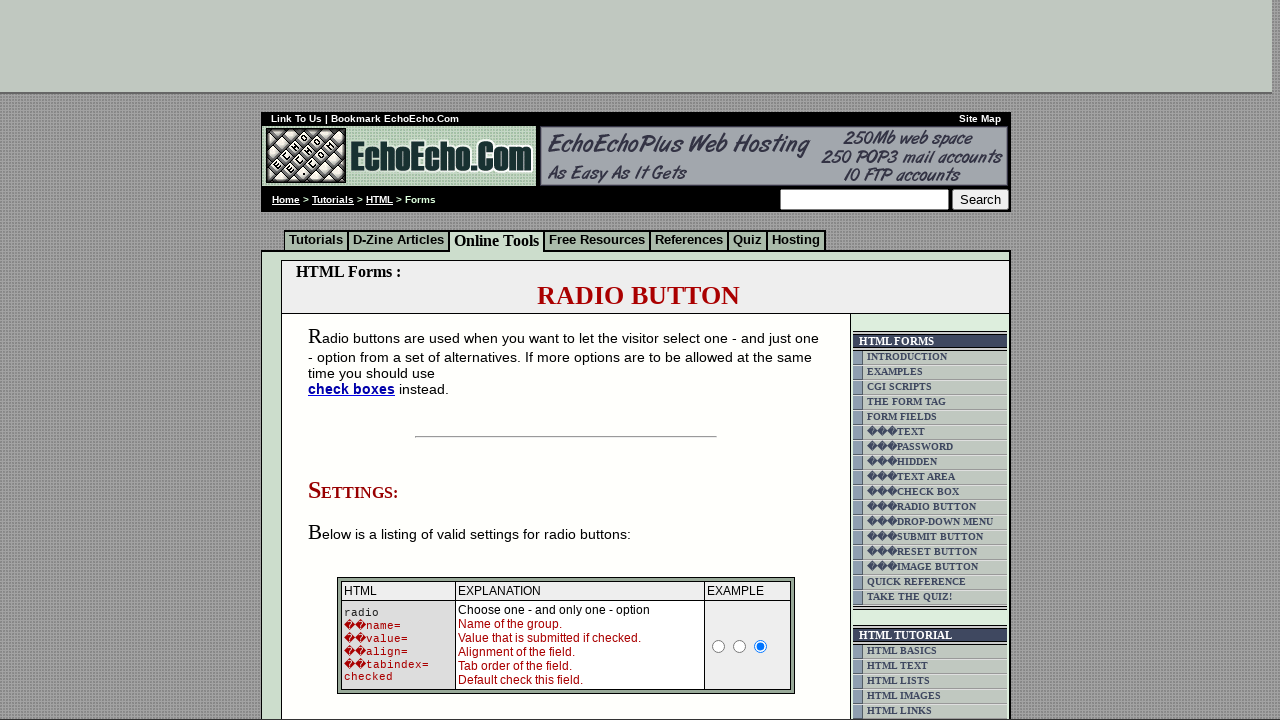

Retrieved radio button 2 from group1
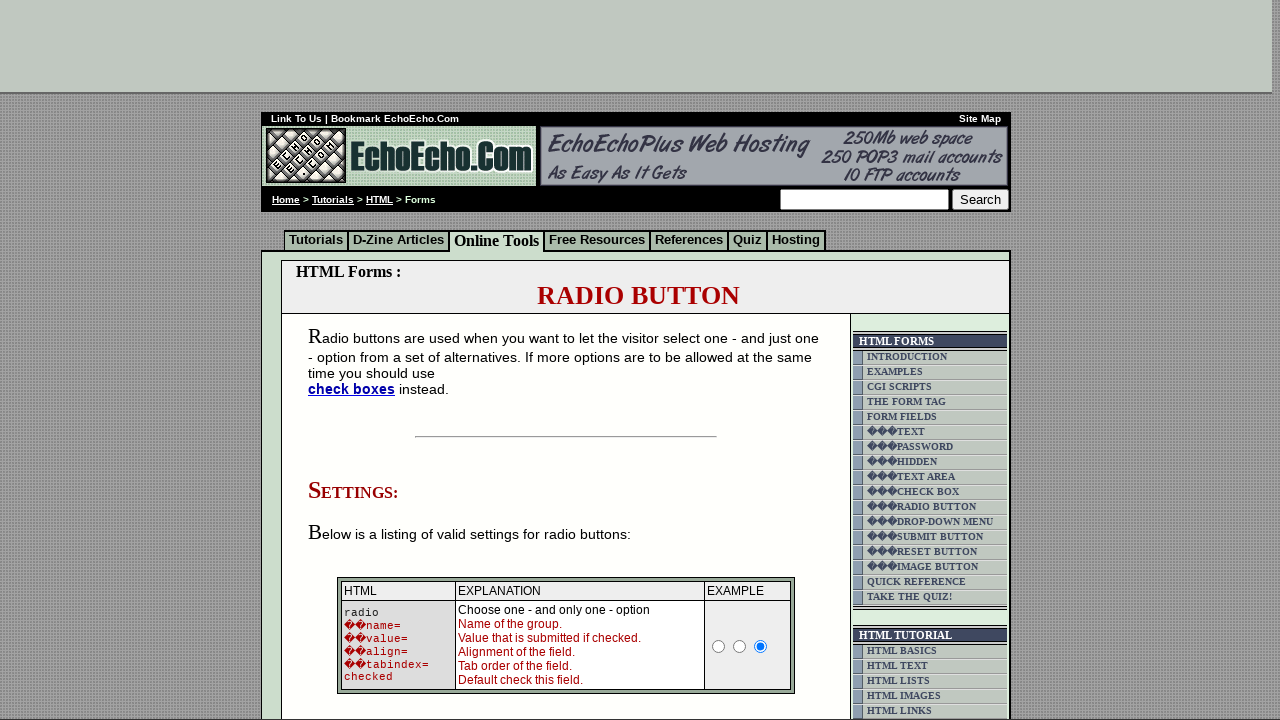

Located all radio buttons in group2
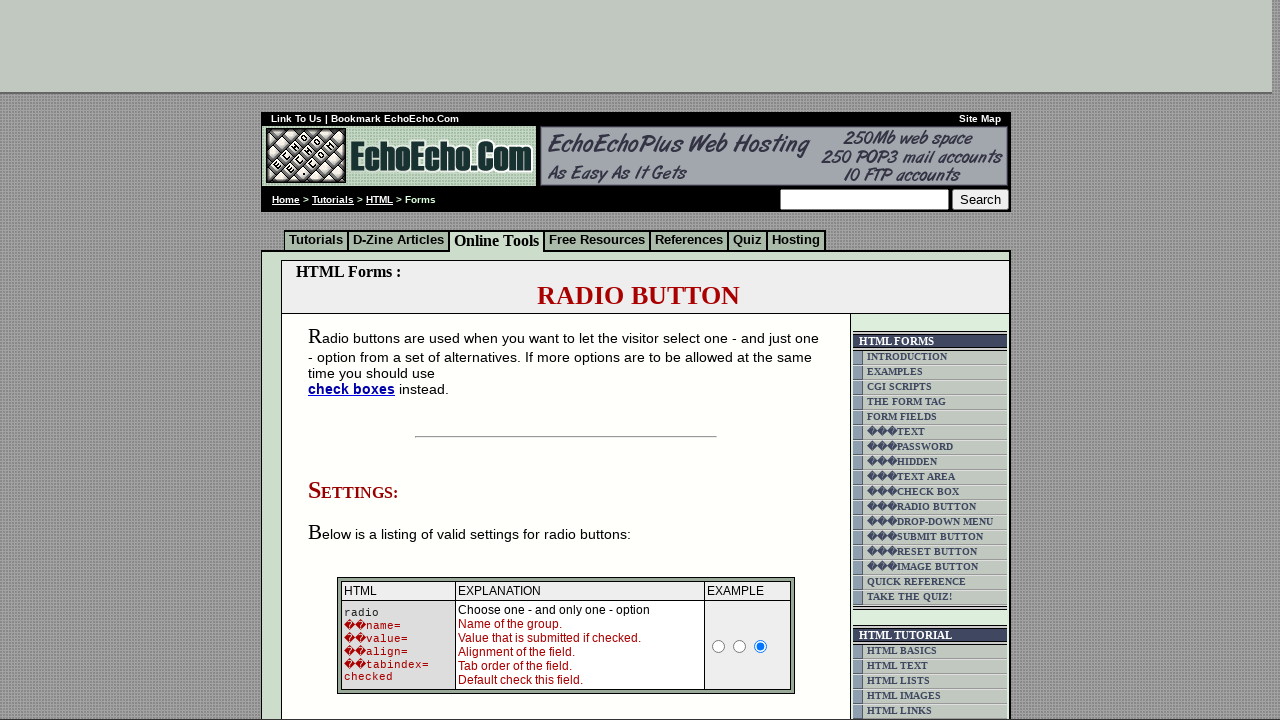

Found 3 radio buttons in group2
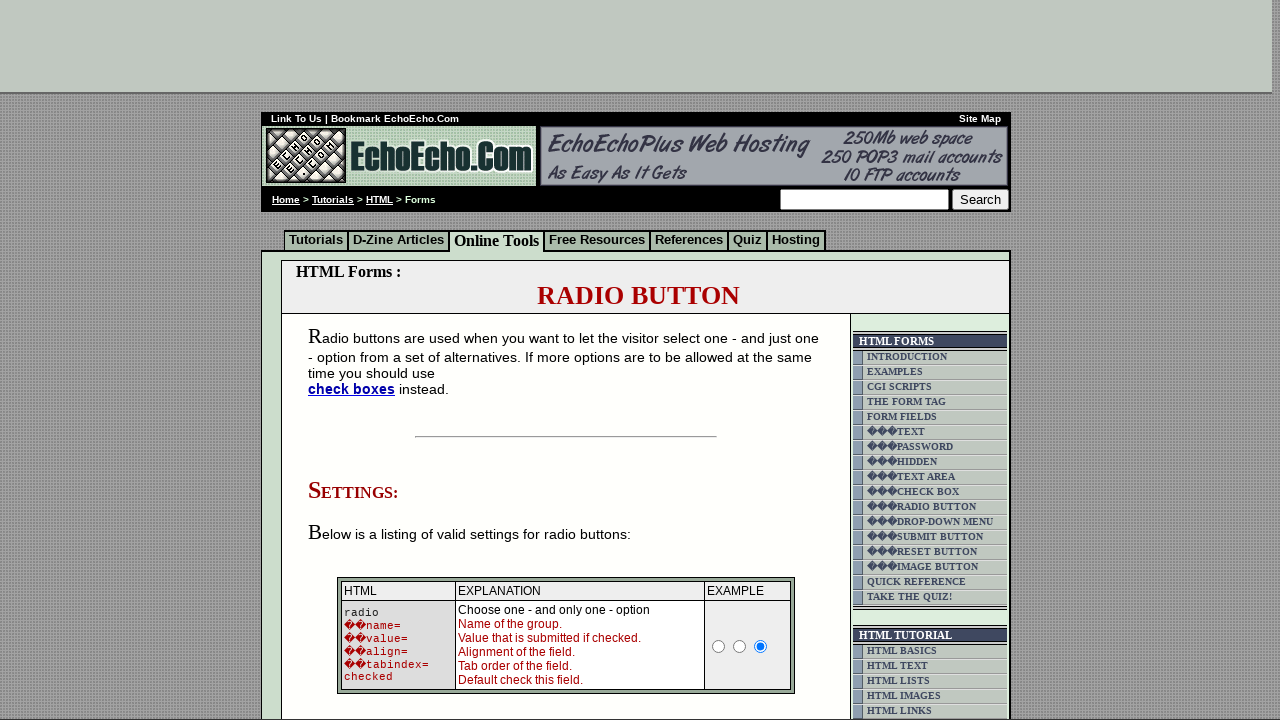

Retrieved radio button 0 from group2
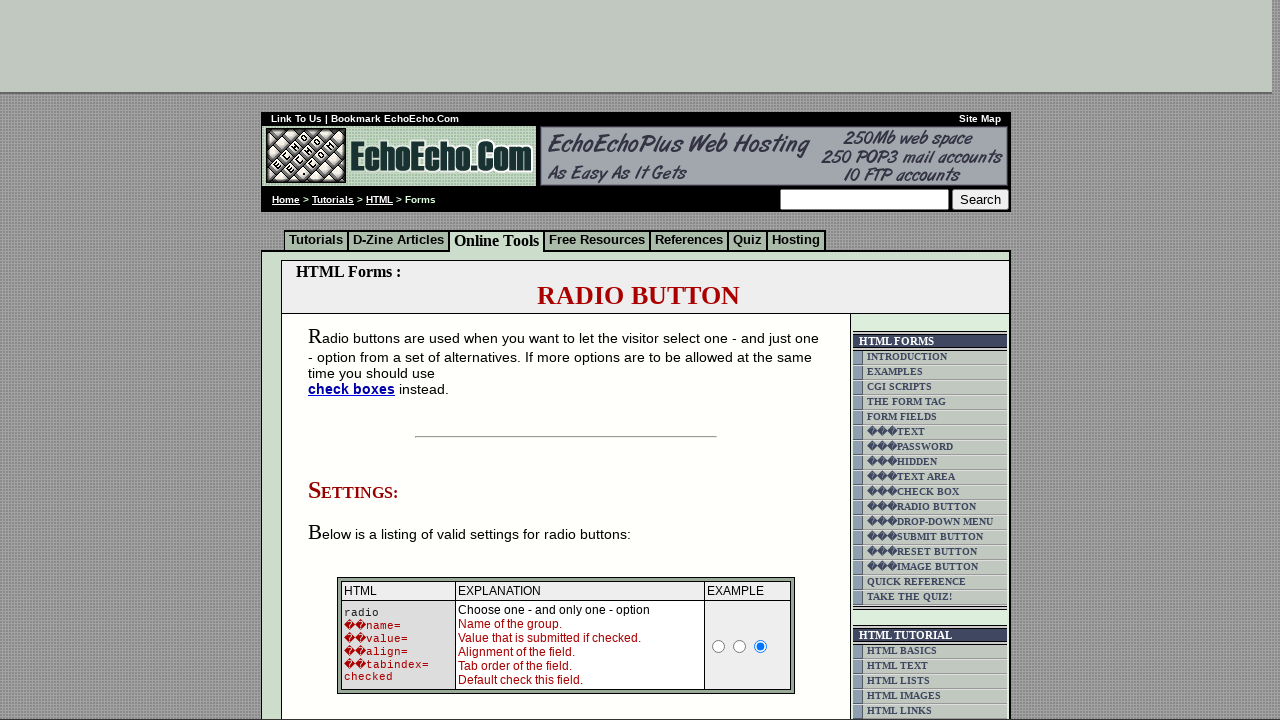

Retrieved radio button 1 from group2
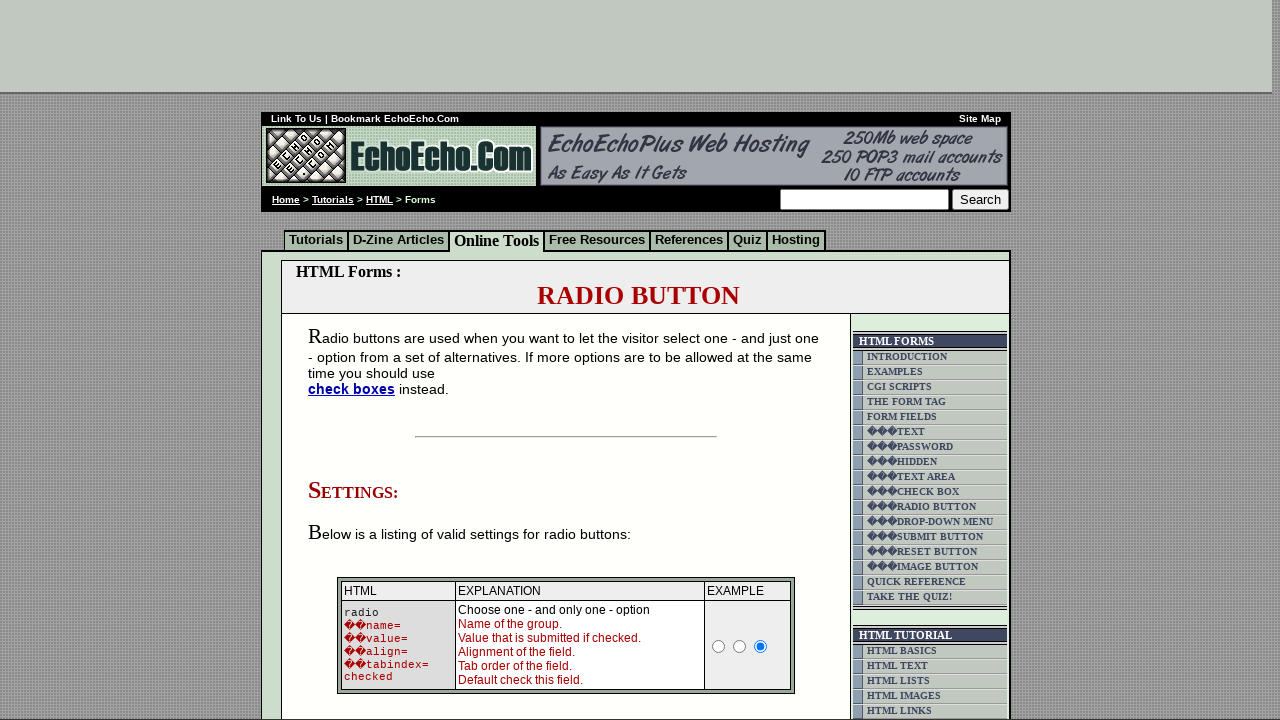

Retrieved radio button 2 from group2
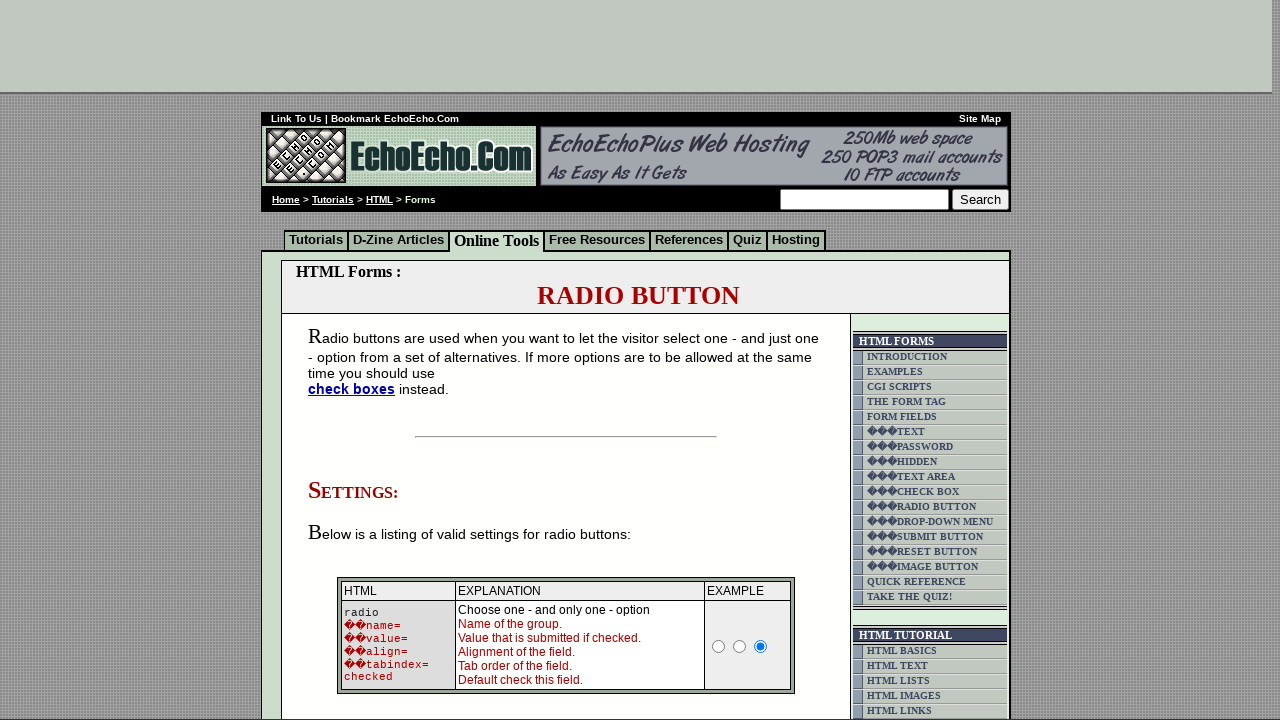

Checked if radio button 2 in group2 is selected
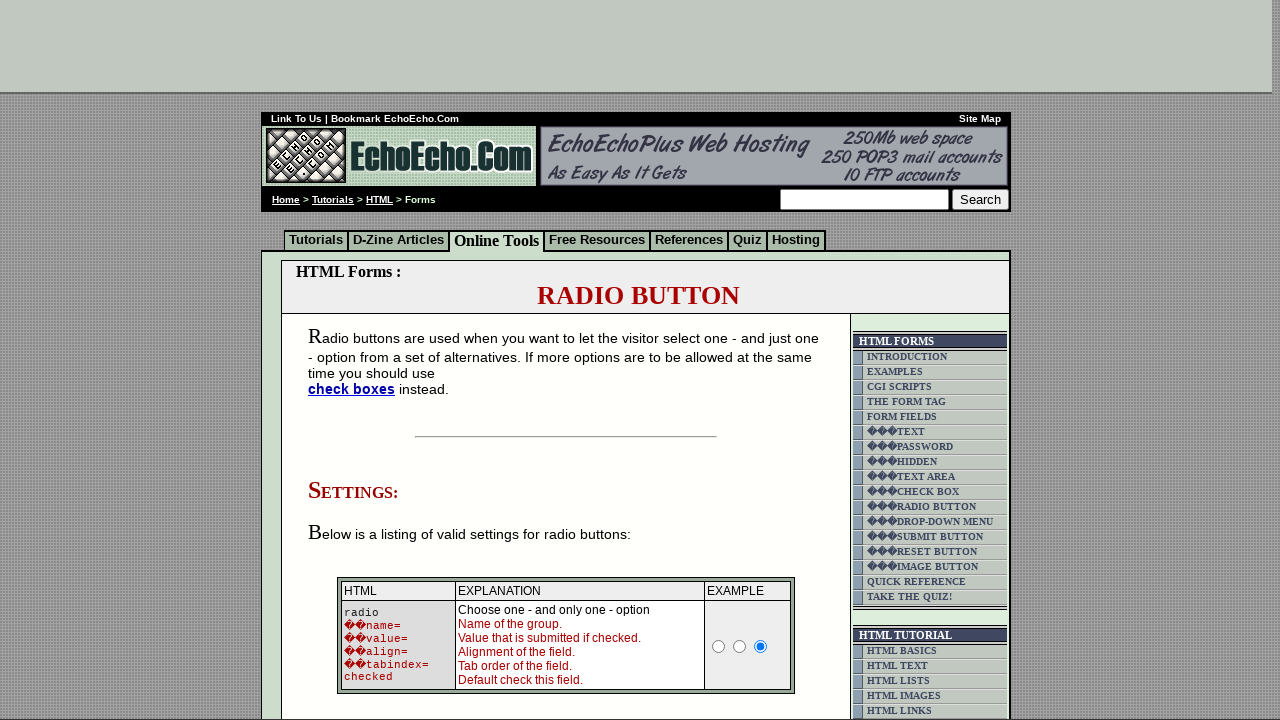

Retrieved value 'Wine' from selected radio button 2 in group2
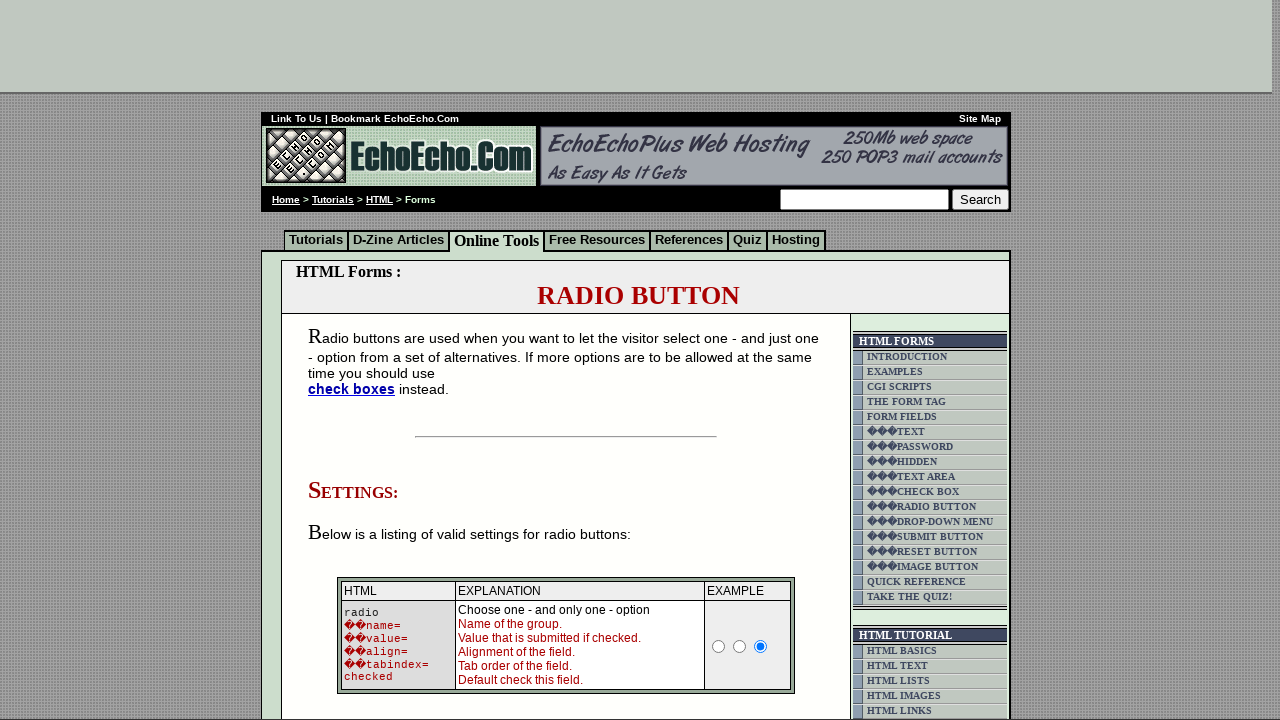

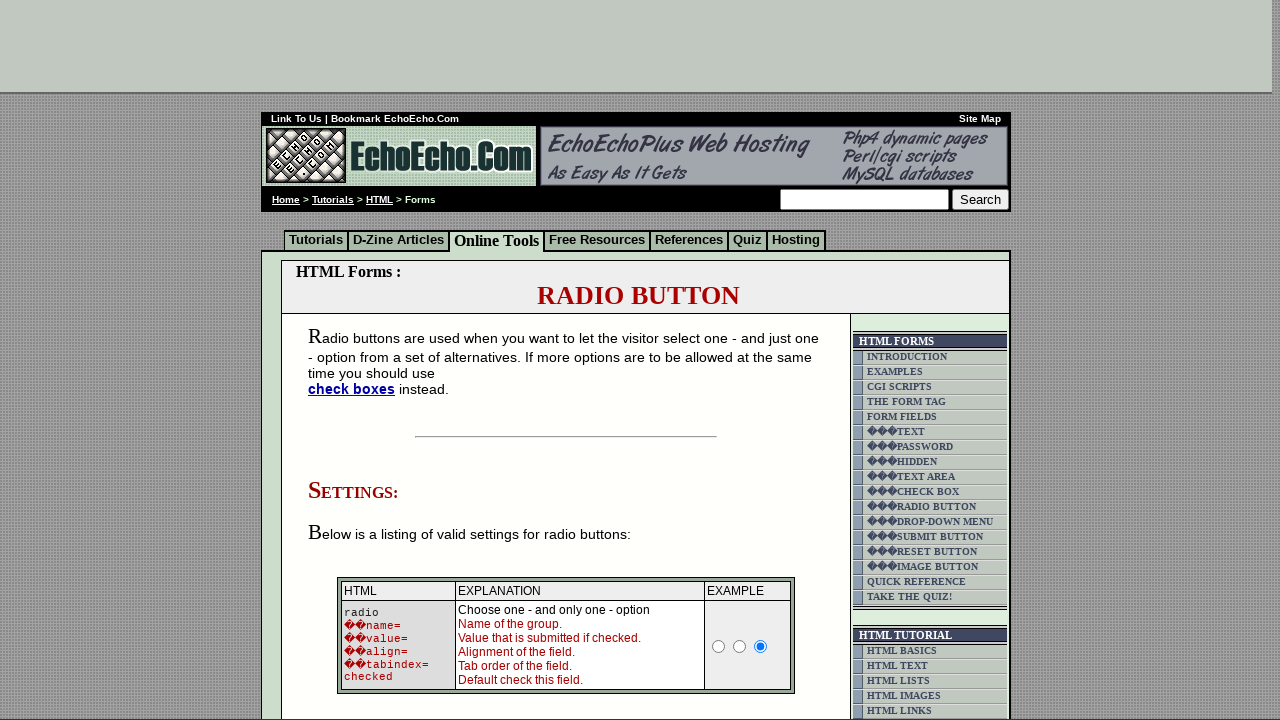